Tests form validation with a badly formatted email address, expecting the form to show an error and not redirect

Starting URL: https://mint.poap.studio/version-72bms/index-20/customdemoflow05

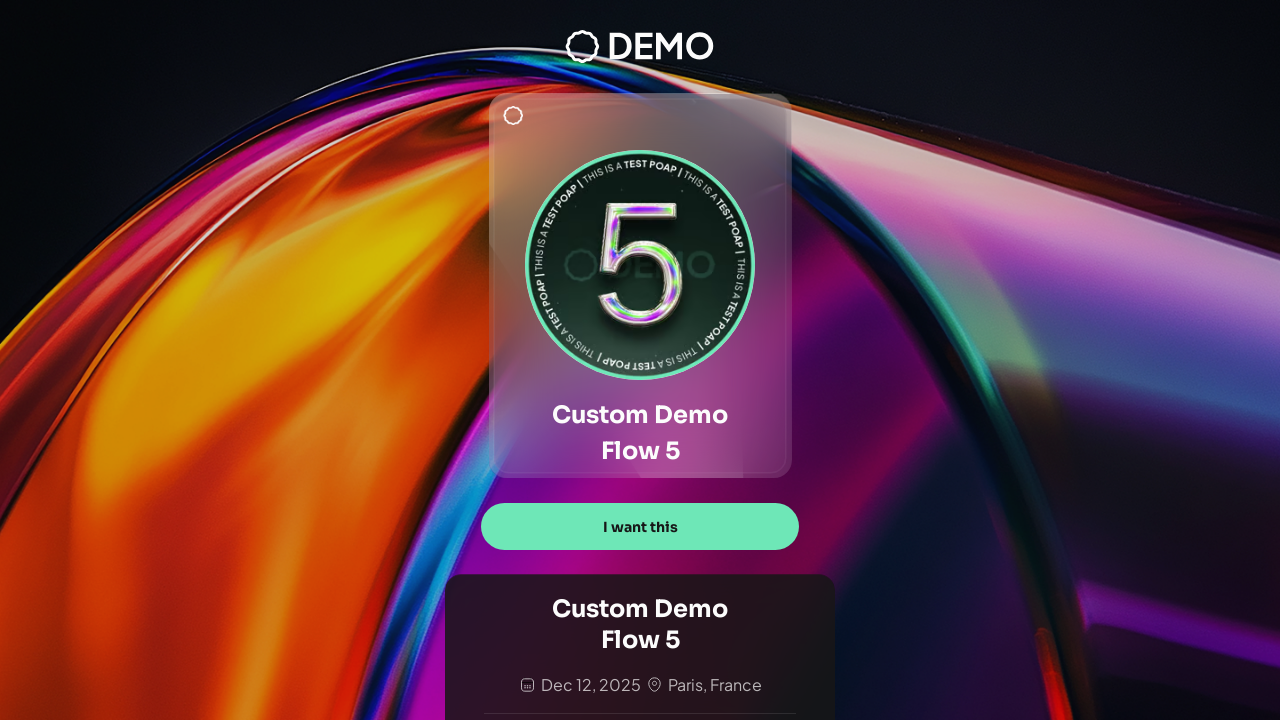

Waited for page to reach networkidle state
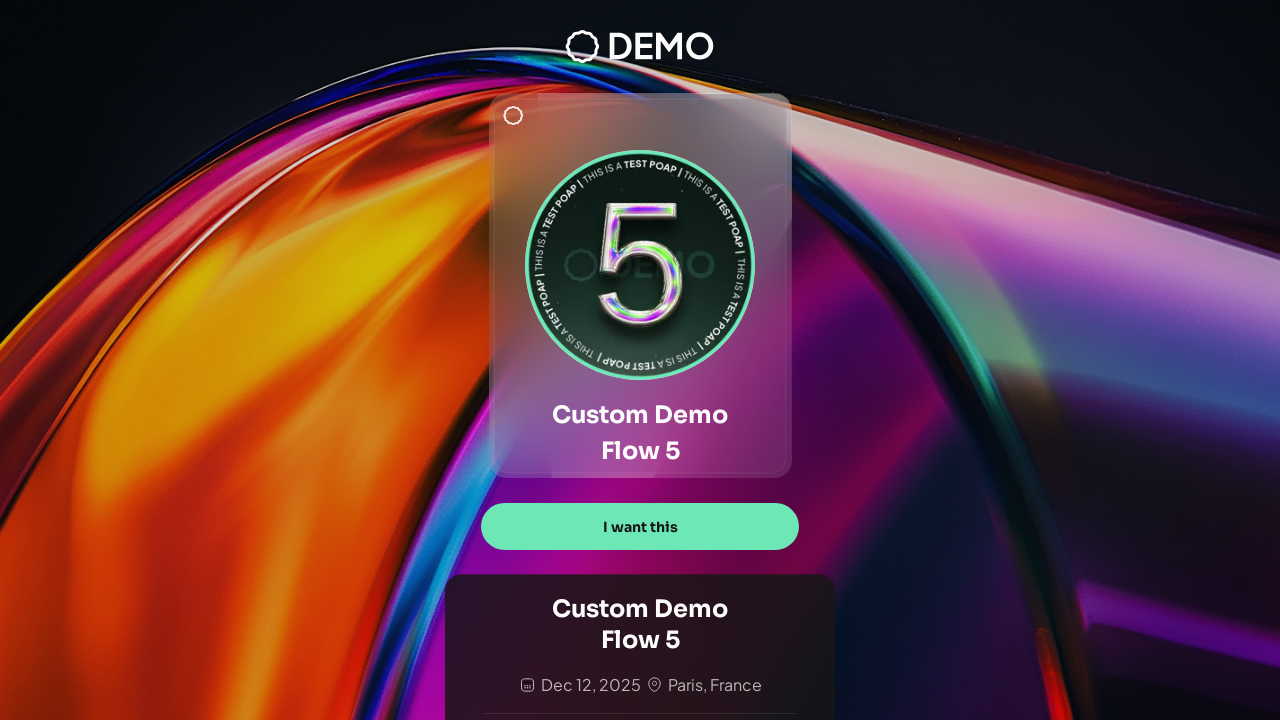

Additional 2 second wait for page stabilization
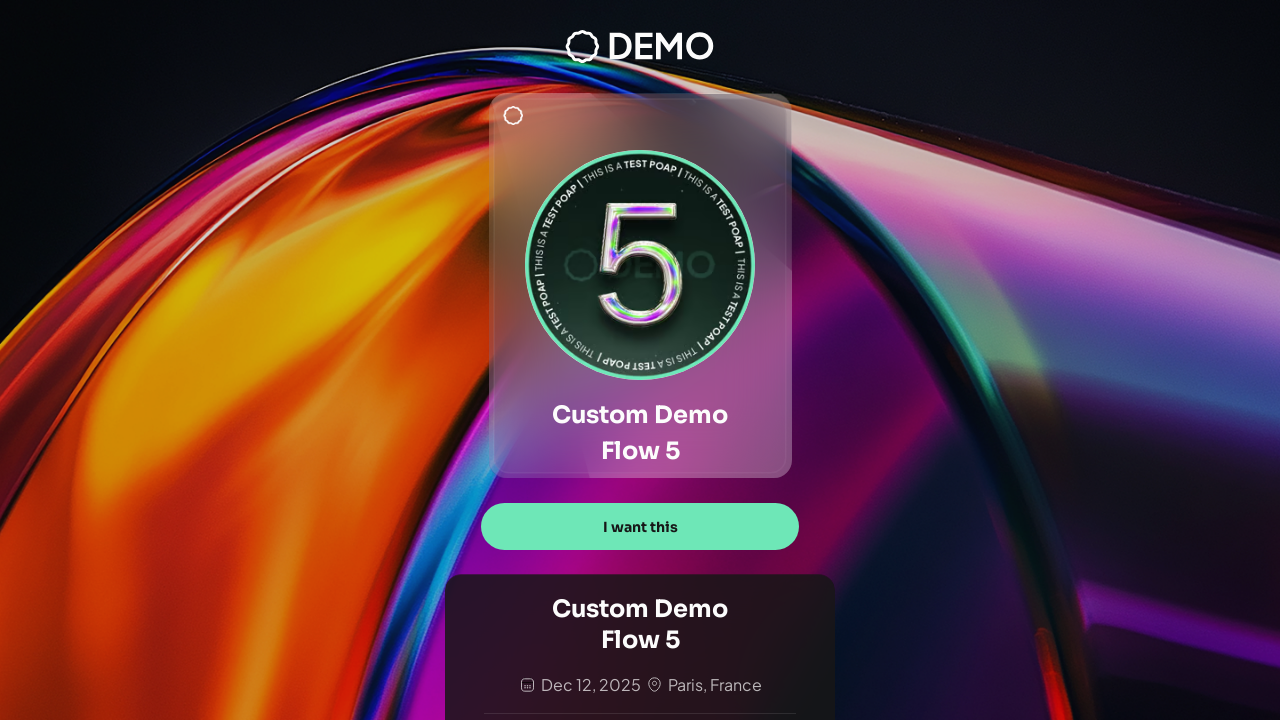

Clicked 'I want this' button at (640, 527) on text="I want this"
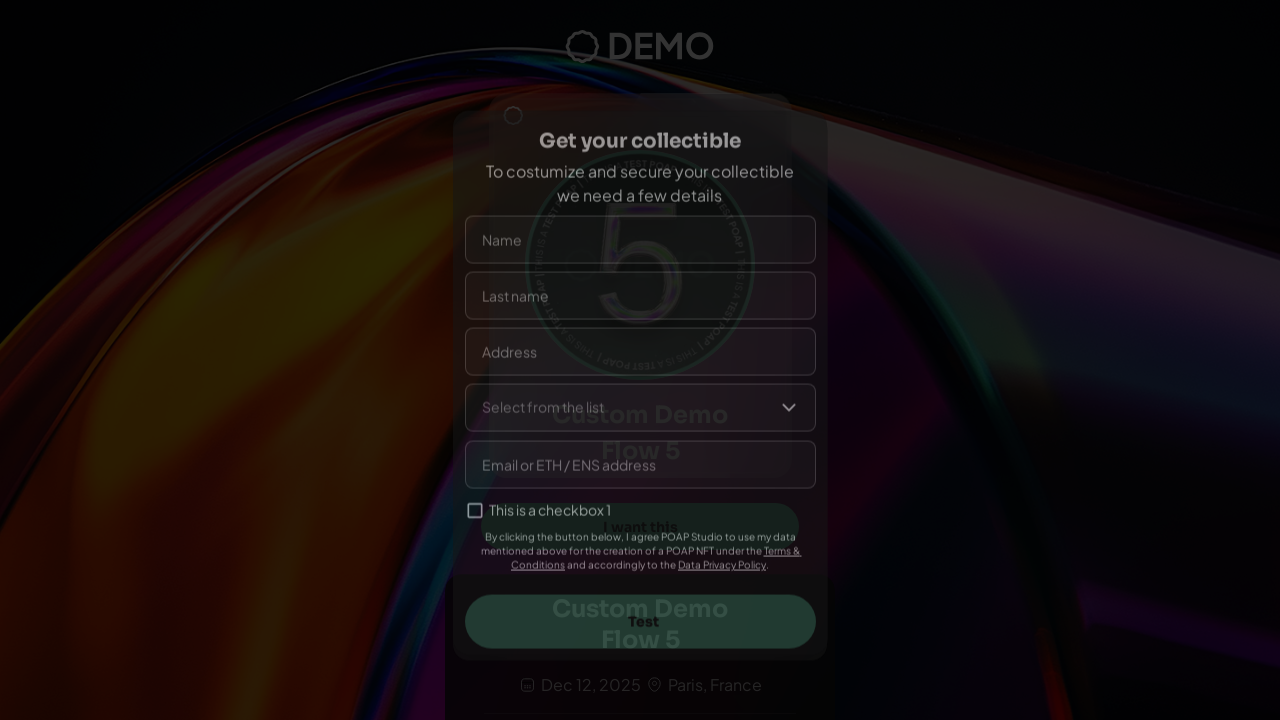

Waited 1.5 seconds after clicking button
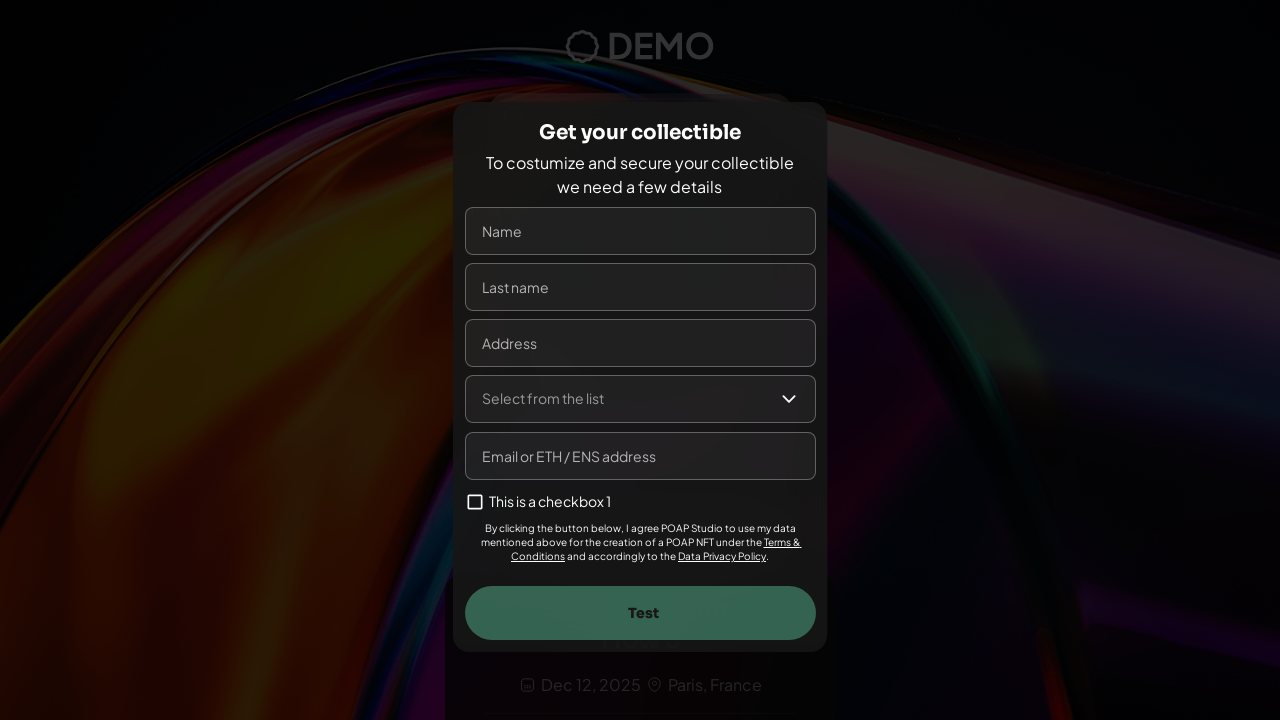

Filled name field with 'Maria Elena' on input[name="name"], input[placeholder*="Name"], input[placeholder*="name"]
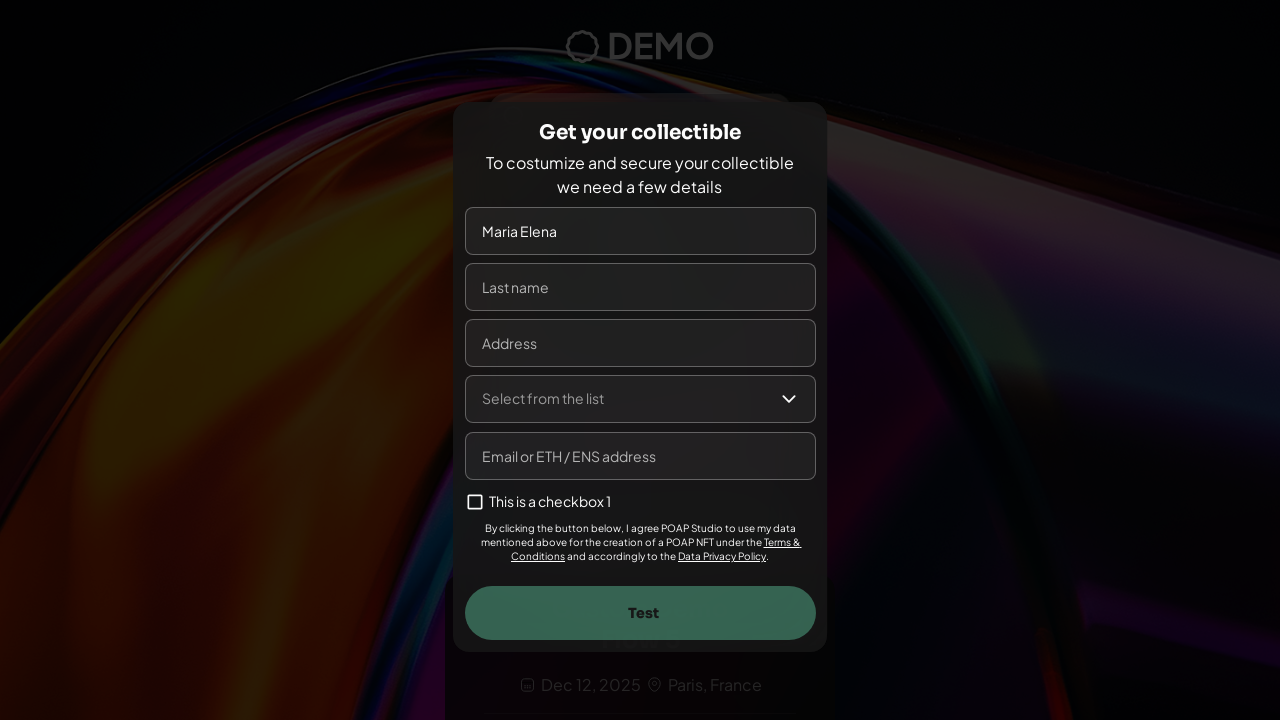

Filled last name field with 'González' on input[name="lastname"], input[name="lastName"], input[placeholder*="Last"], inpu
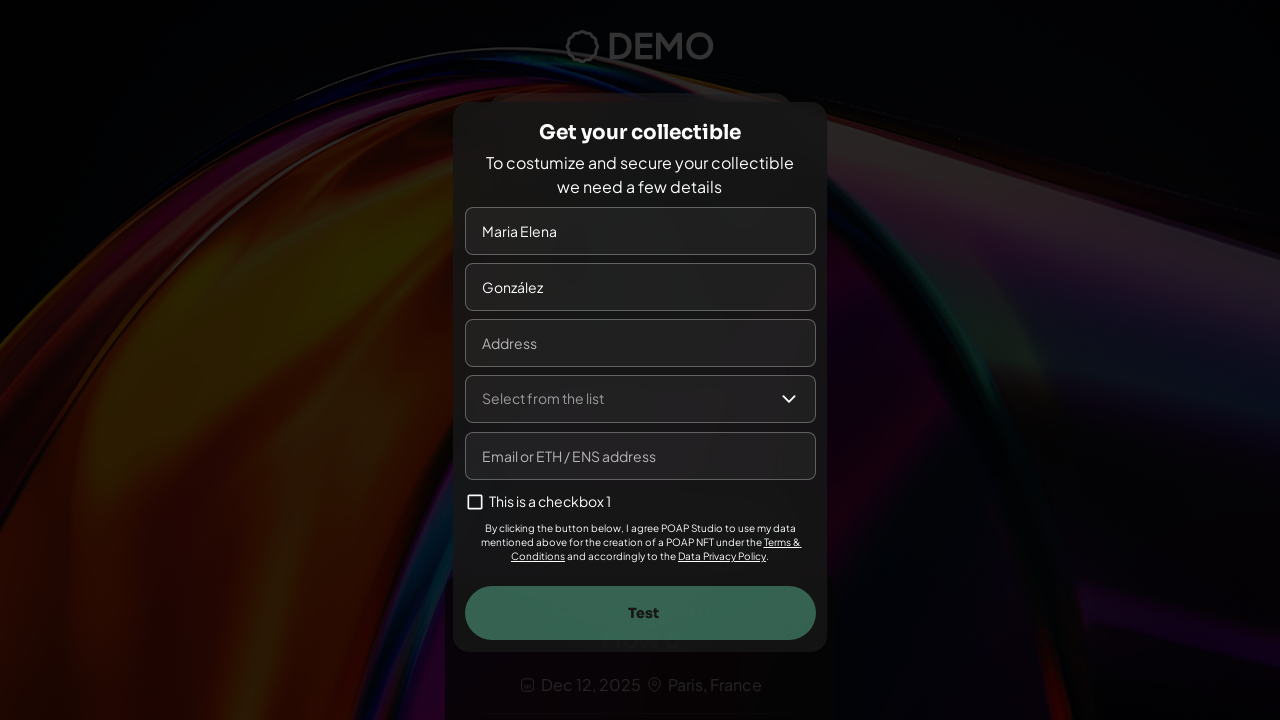

Filled address field with '456 Oak Avenue, Suite 12' on input[name="address"], input[placeholder*="Address"], input[placeholder*="addres
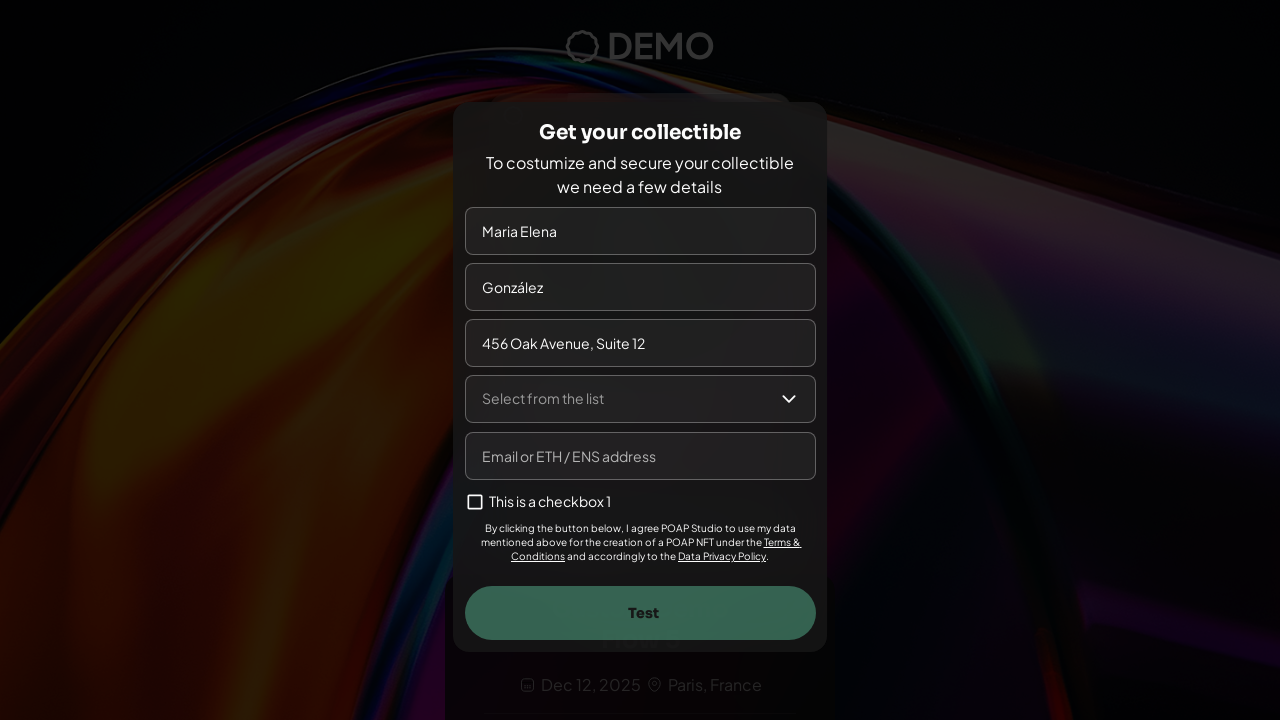

Clicked dropdown to select from list at (542, 398) on text="Select from the list"
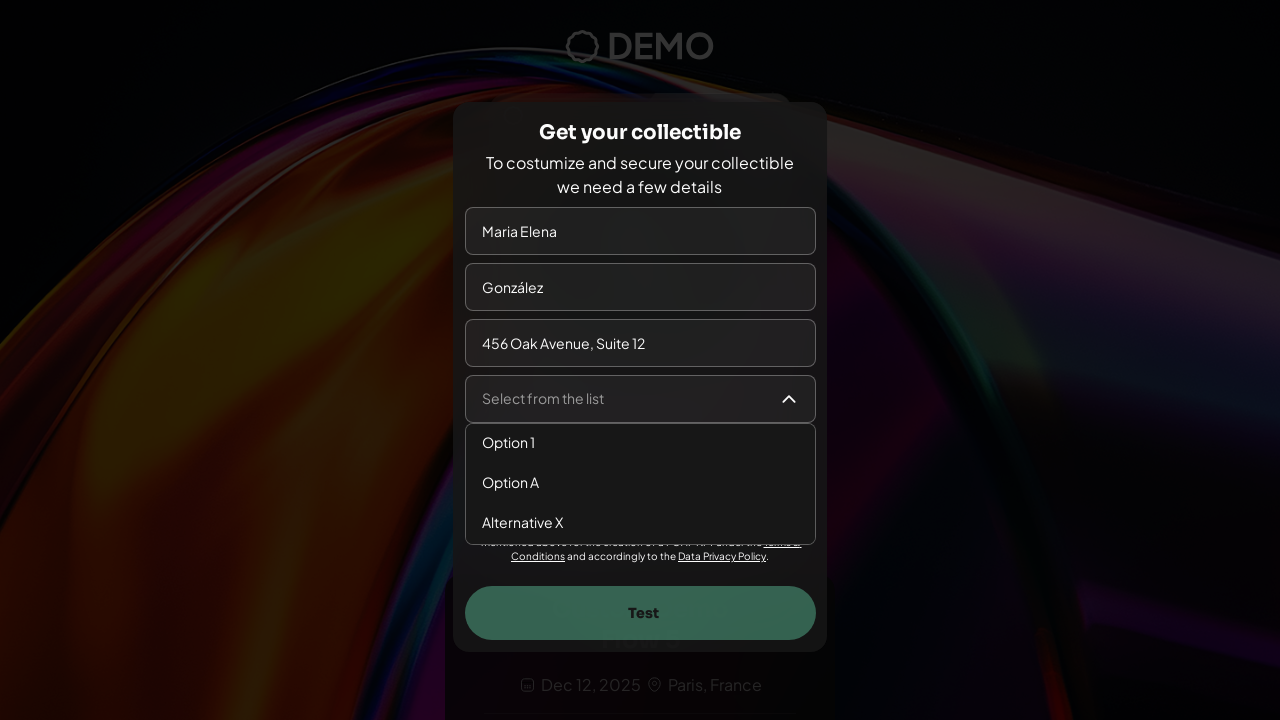

Waited 800ms for dropdown to open
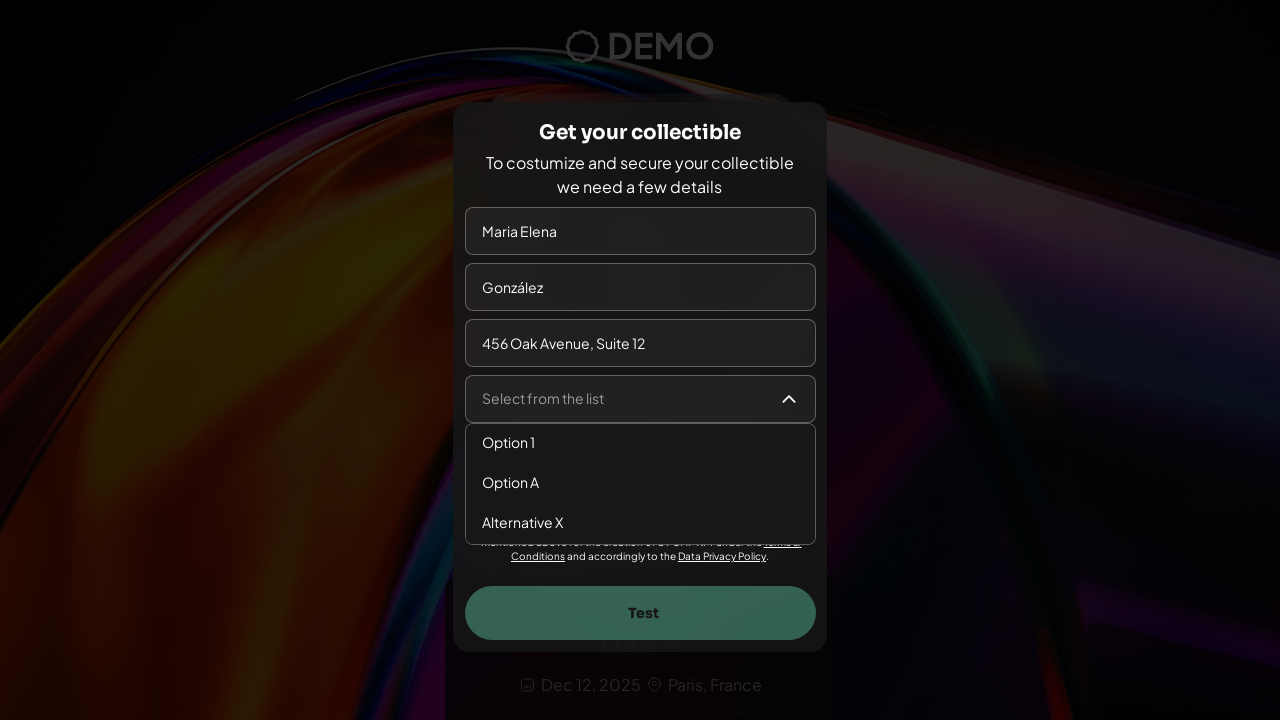

Selected 'Option 1' from dropdown at (508, 442) on text="Option 1"
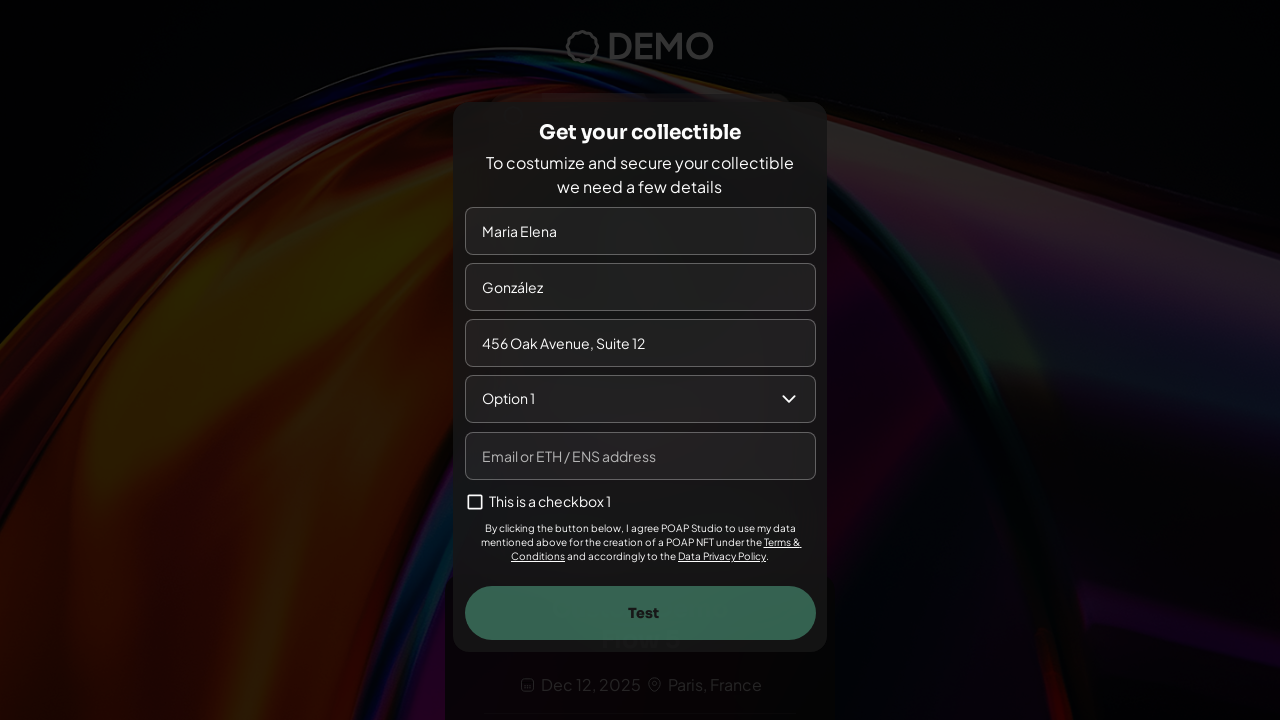

Waited 500ms after dropdown selection
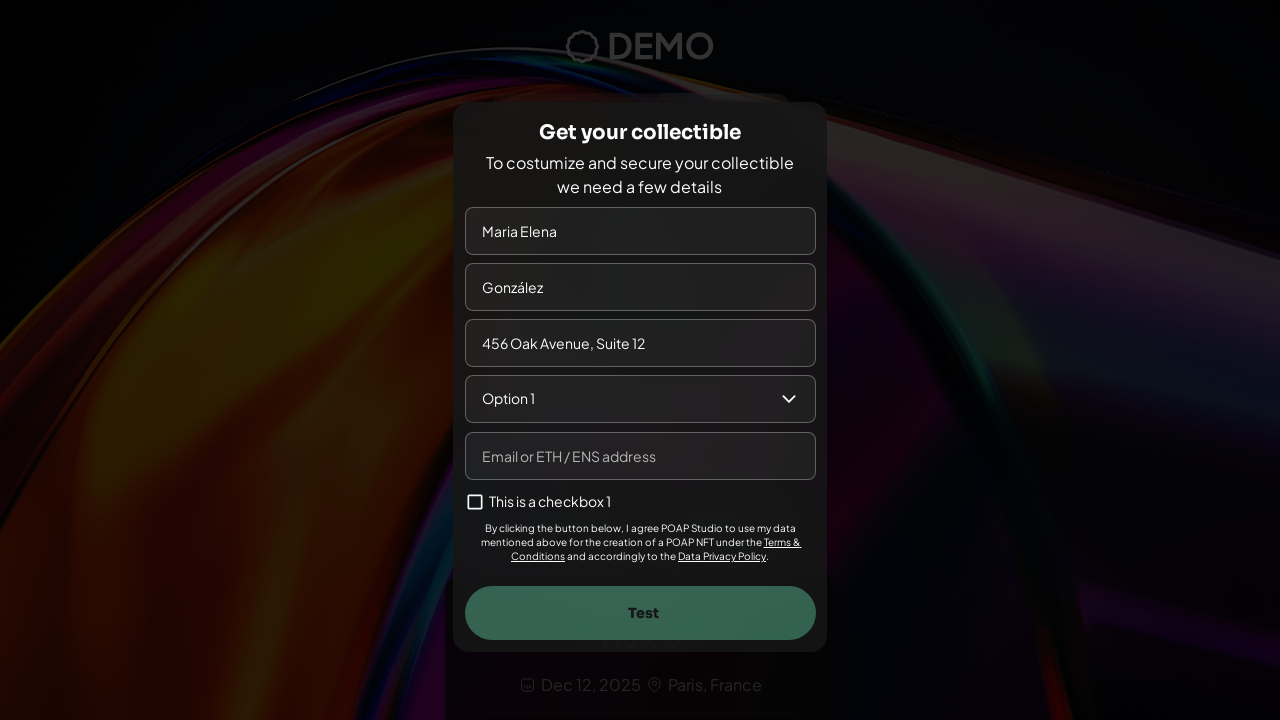

Filled email field with badly formatted email 'notanemail' on input[name="email"], input[type="email"], input[placeholder*="Email"], input[pla
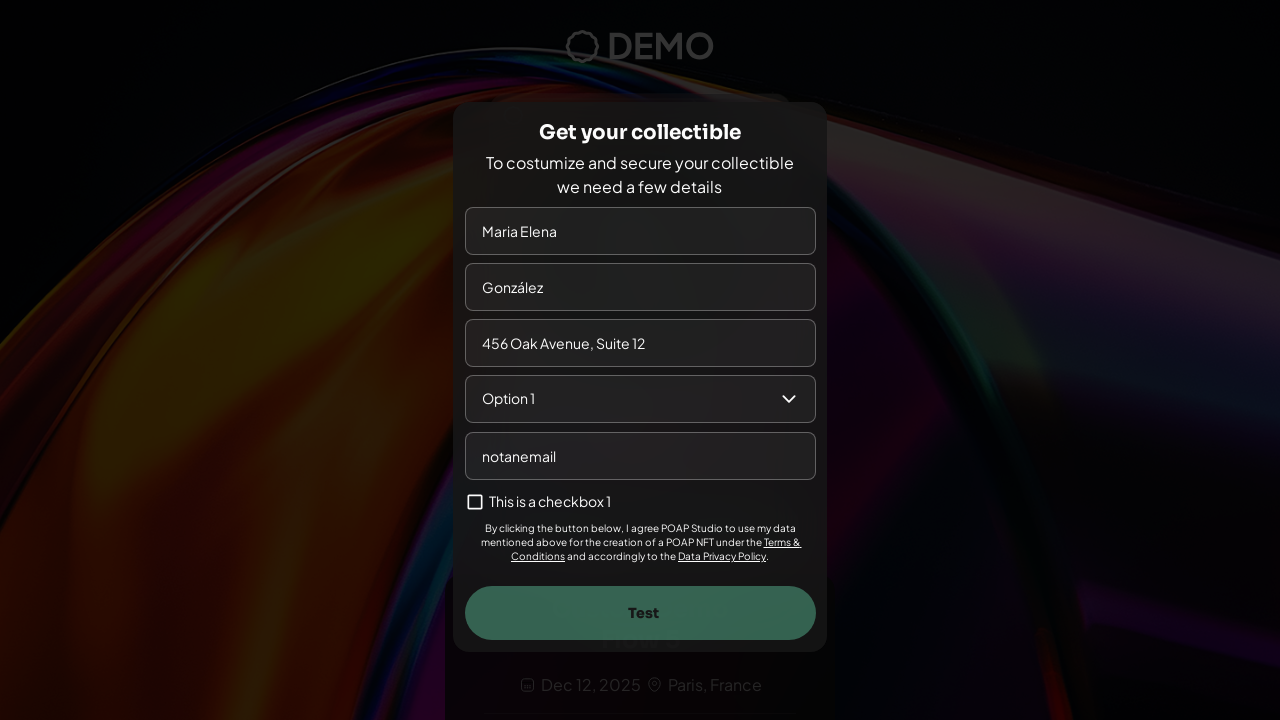

Waited 500ms after entering email
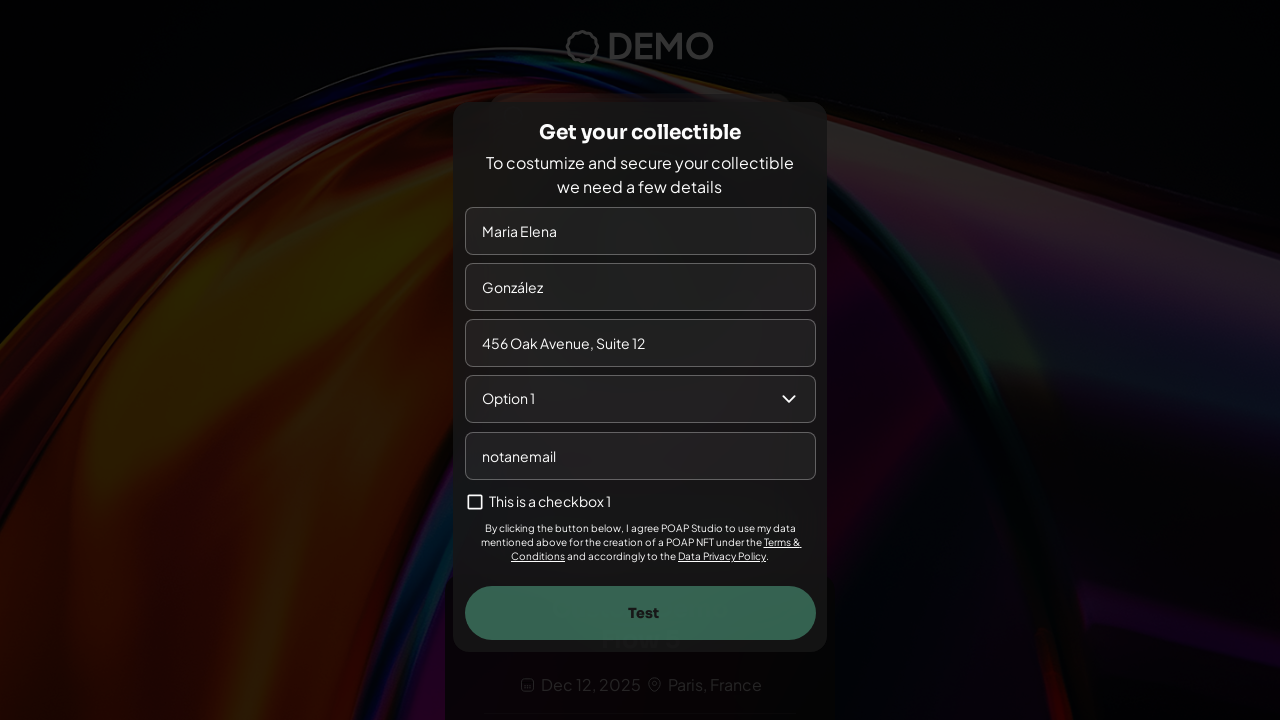

Waited for Test button to become visible
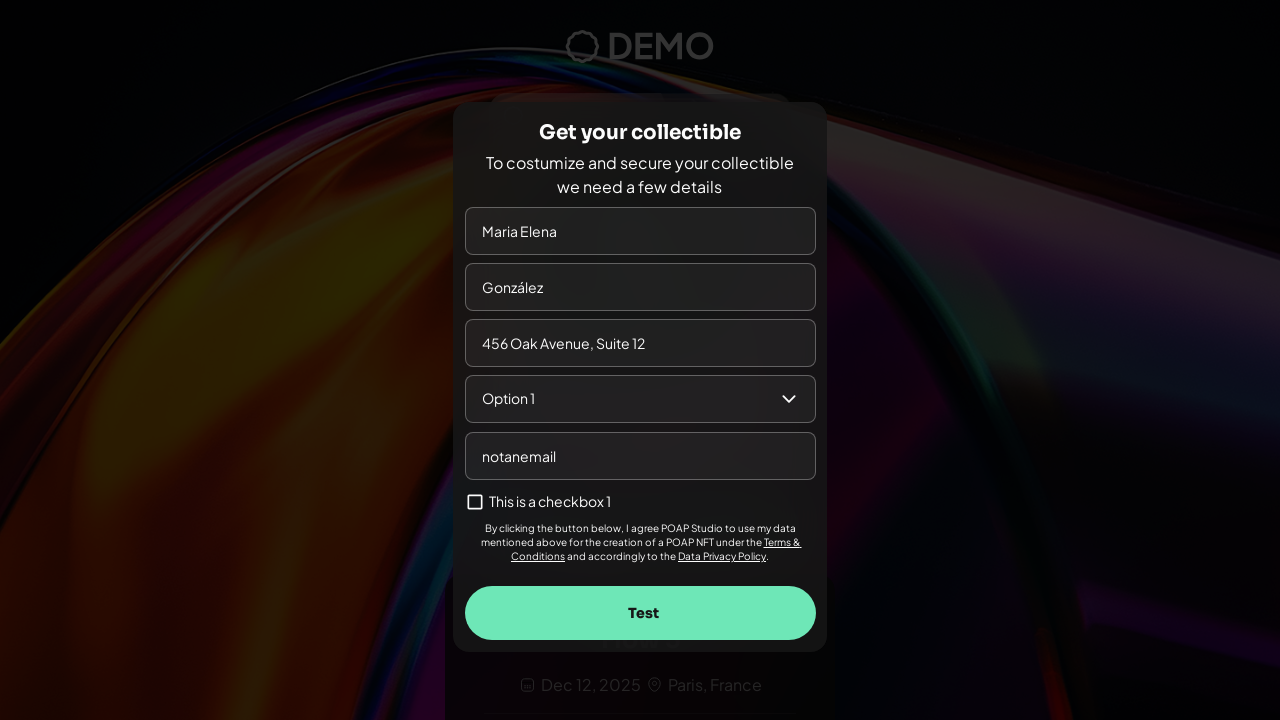

Waited 500ms before clicking Test button
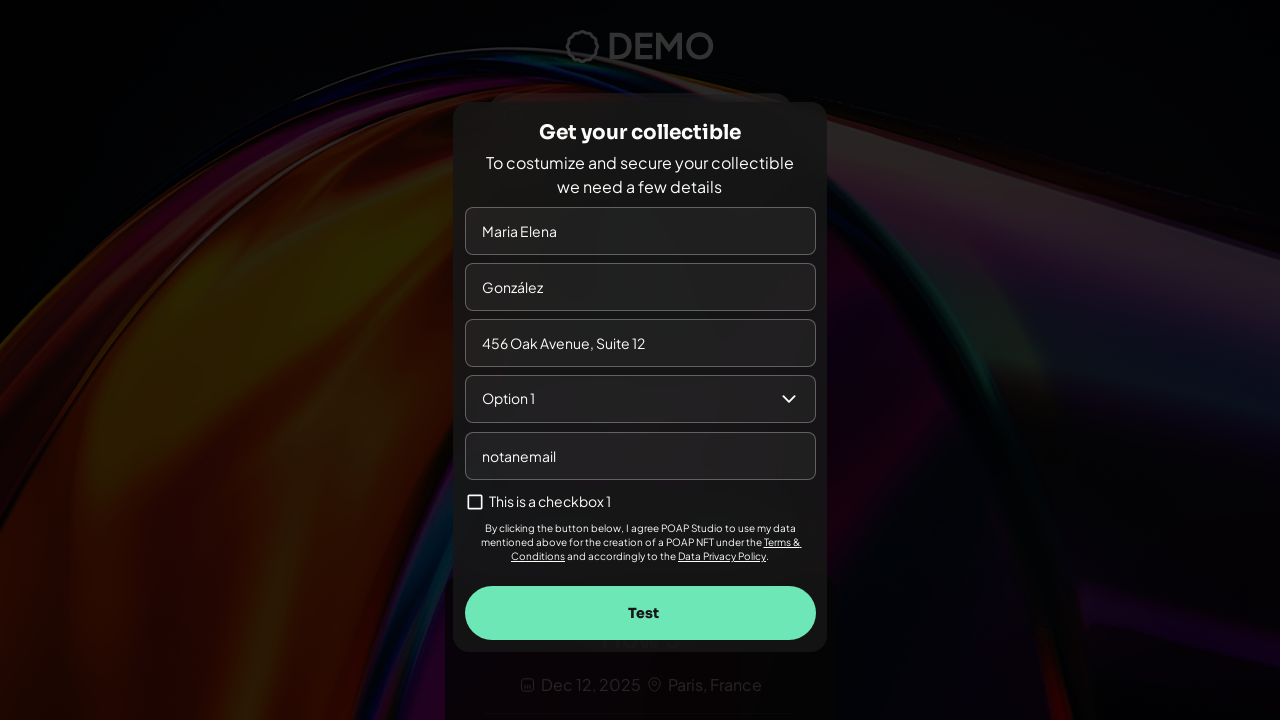

Clicked Test button to submit form with invalid email at (643, 613) on text="Test"
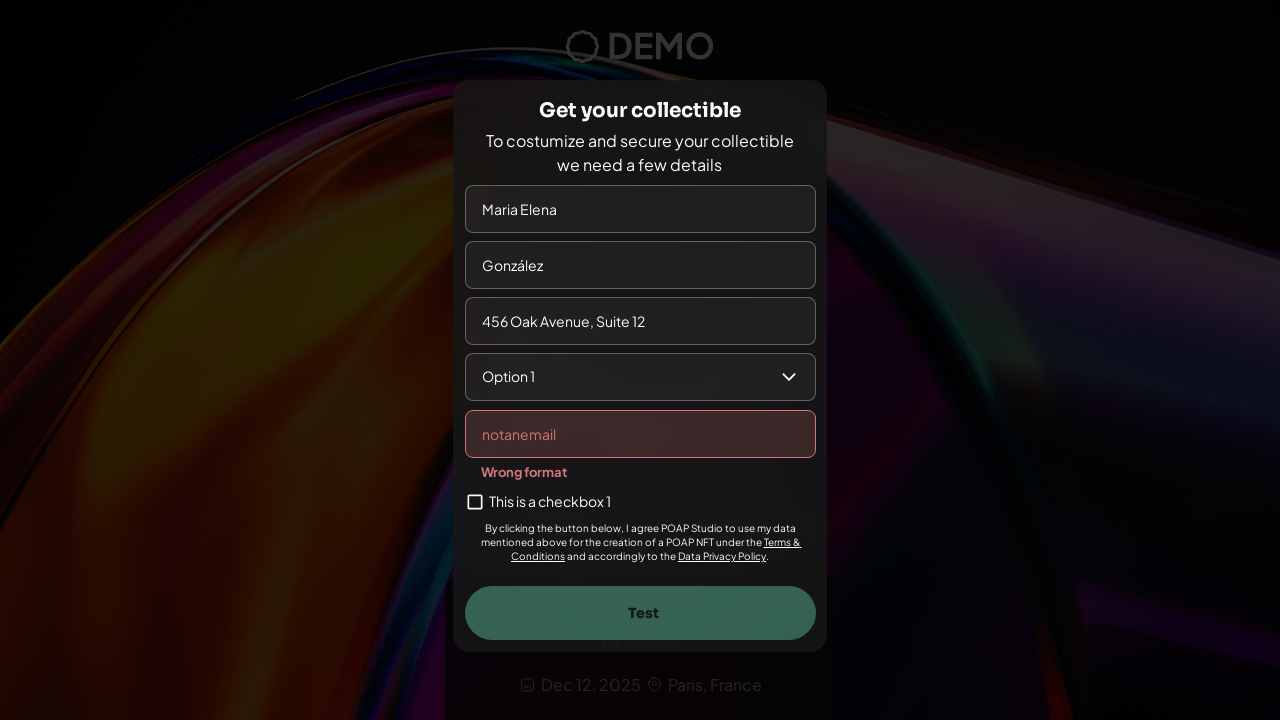

Waited 3 seconds to verify form error validation and no redirect
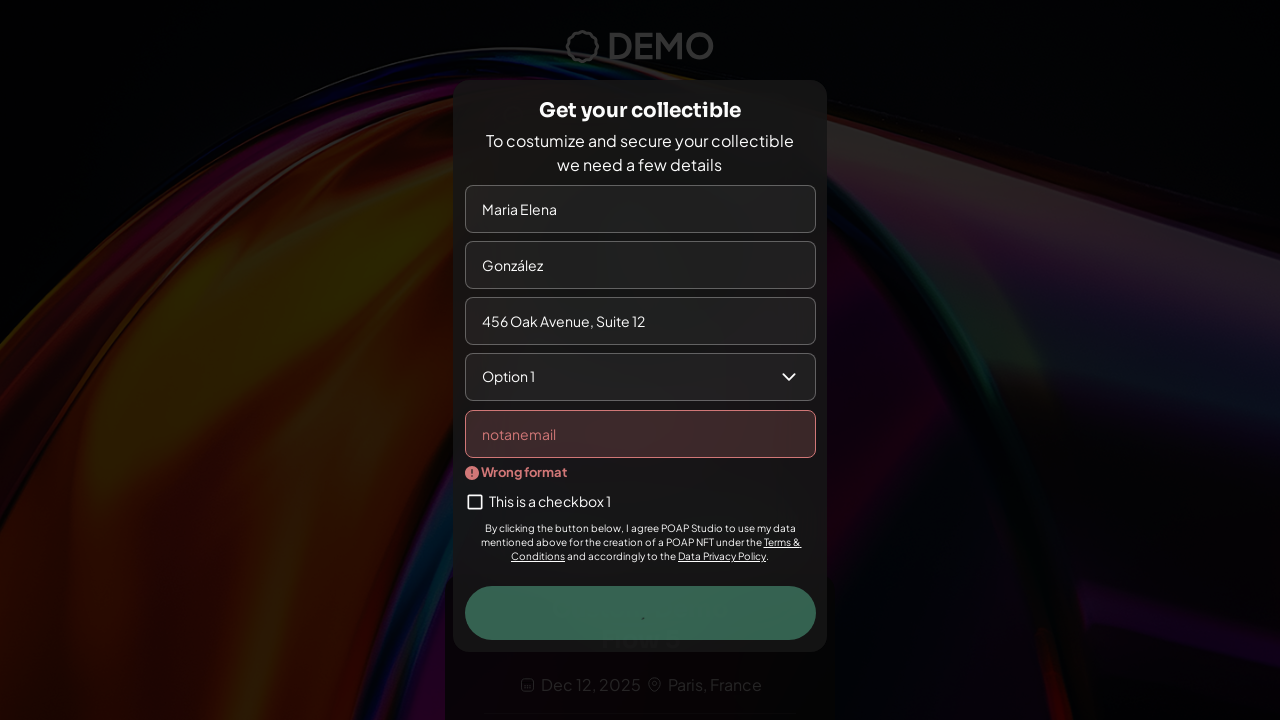

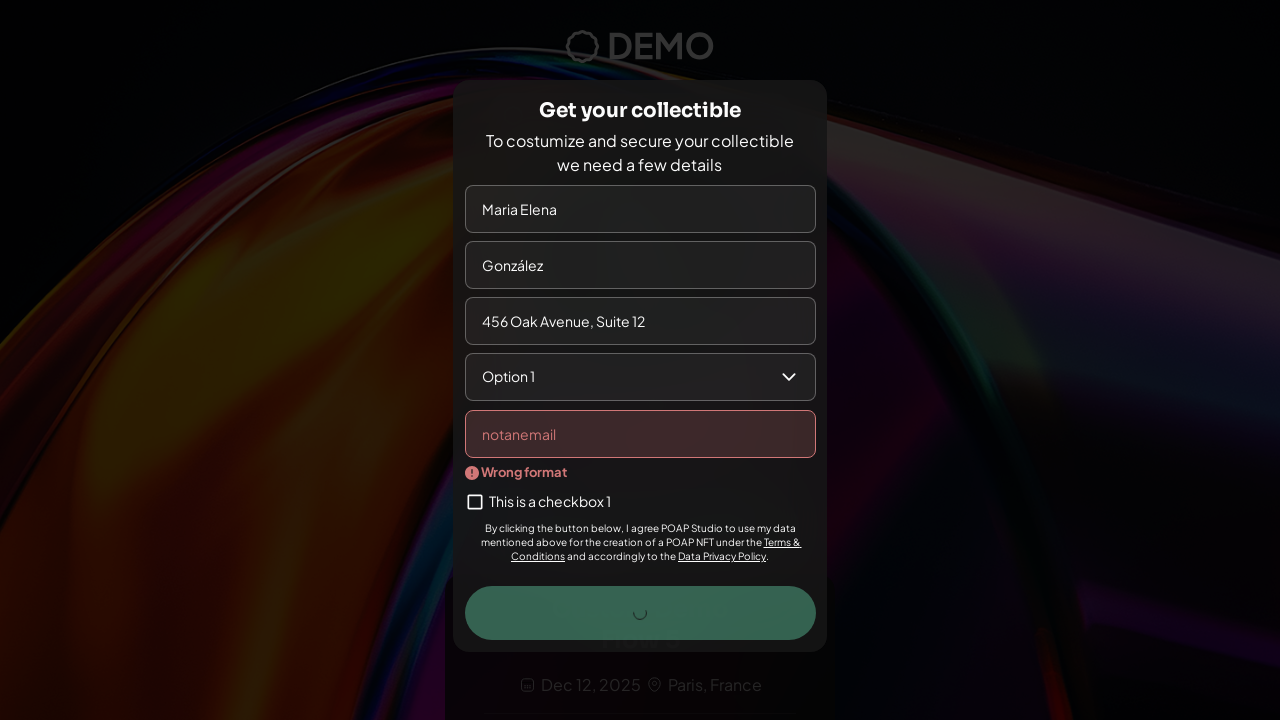